Navigates to OrangeHRM page and retrieves the source attribute of the logo image

Starting URL: http://alchemy.hguy.co/orangehrm

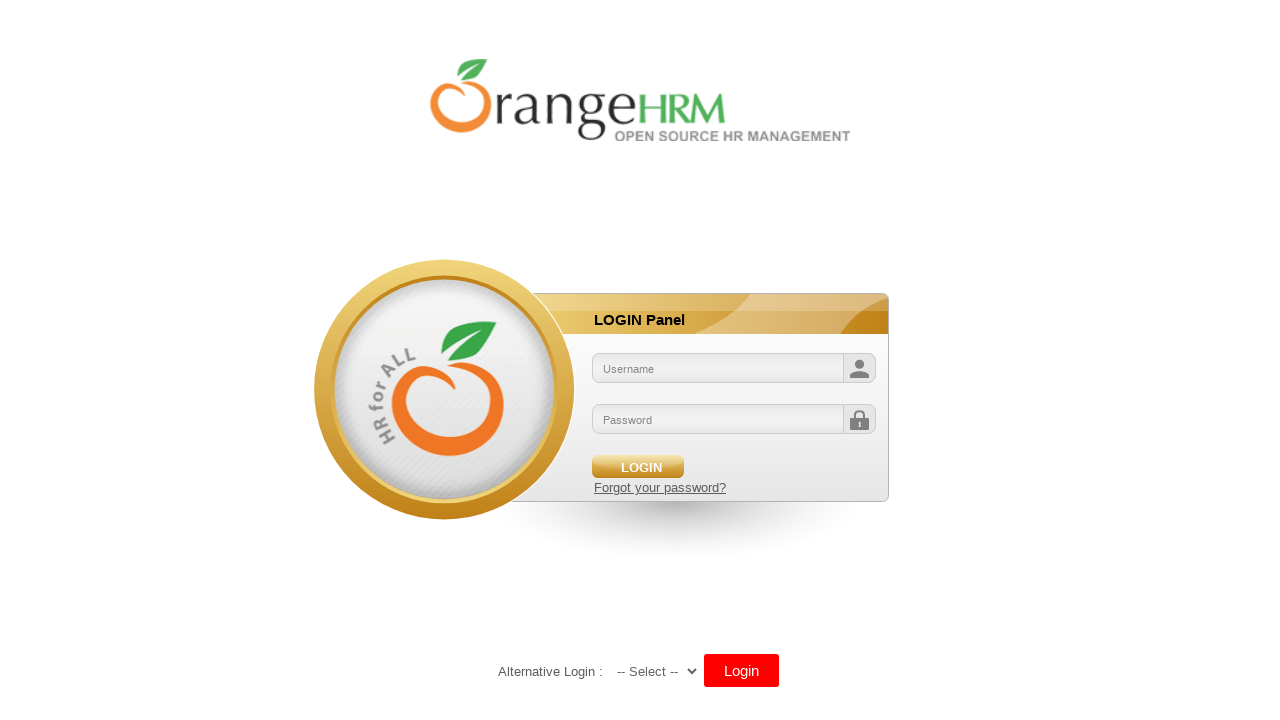

Navigated to OrangeHRM page
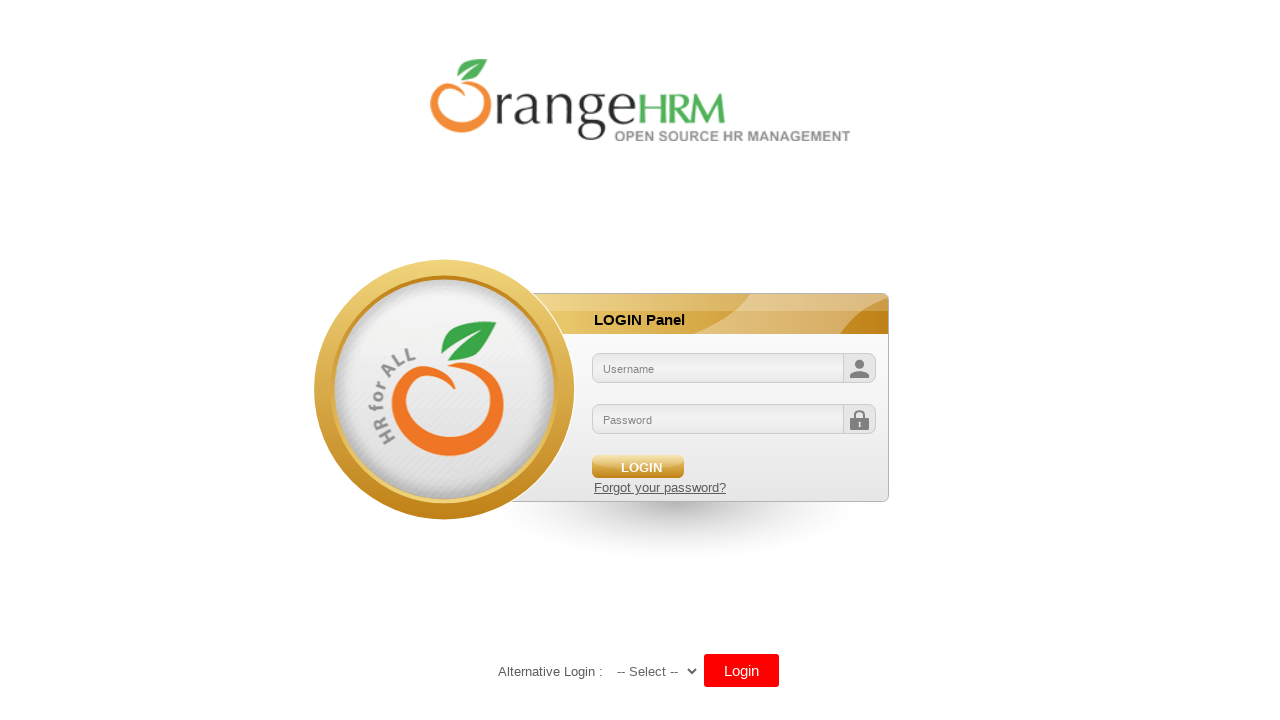

Retrieved logo image source attribute
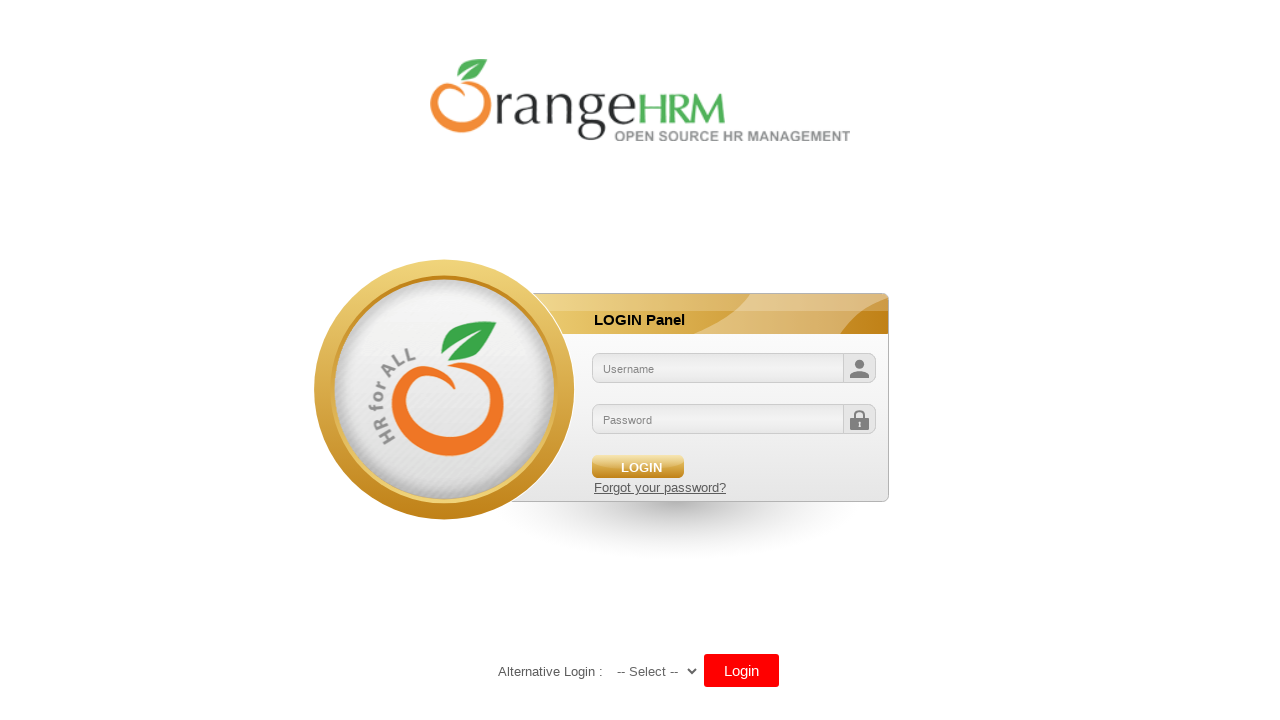

Printed logo source attribute to console
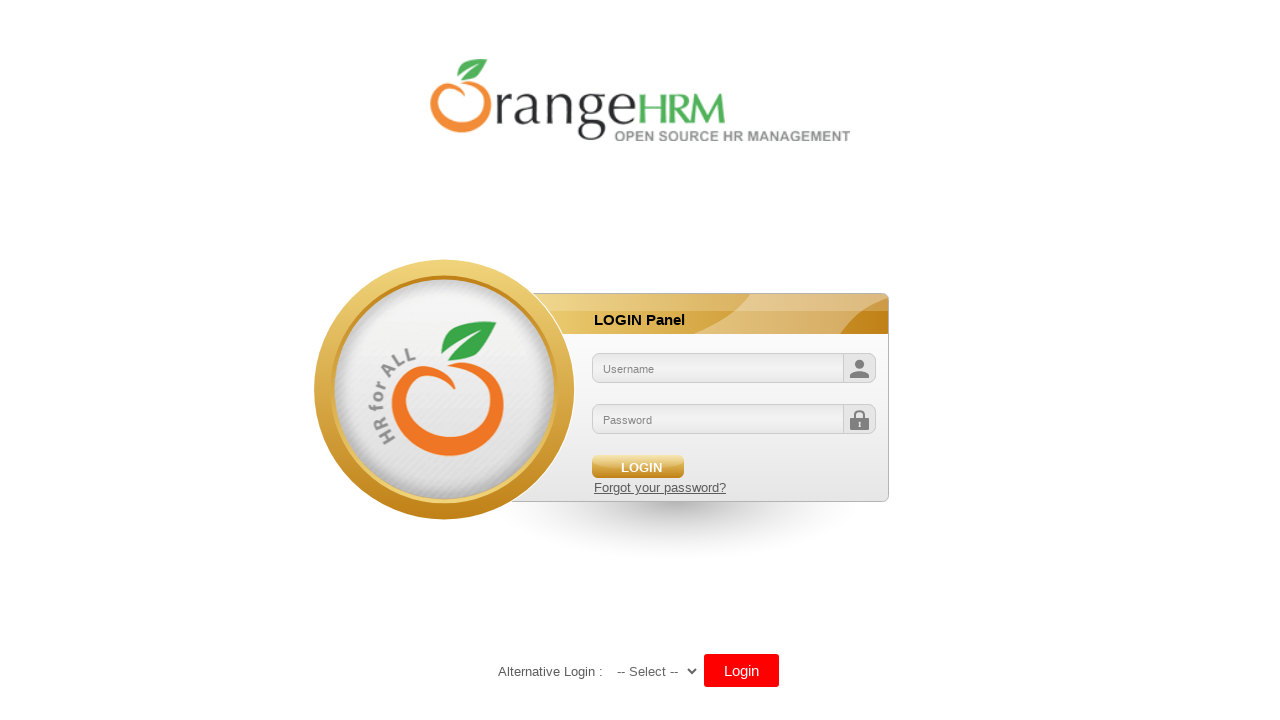

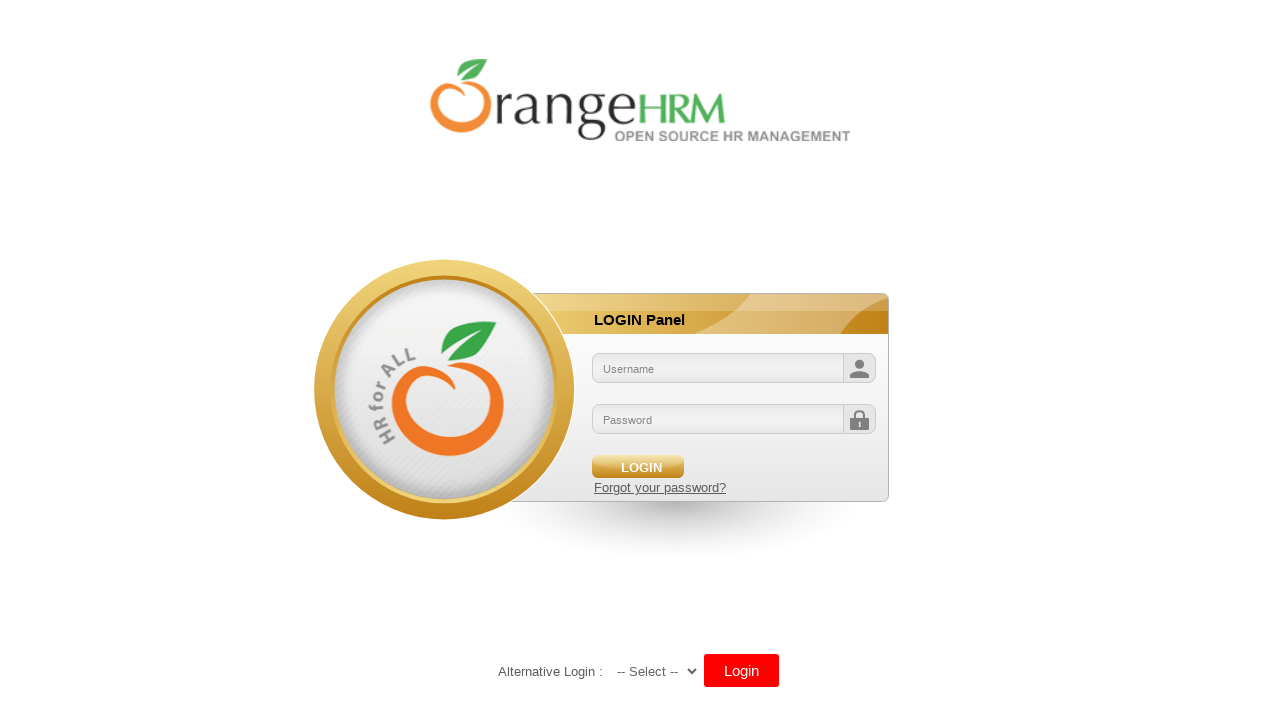